Tests file download functionality by navigating to a download page and clicking on a file link to initiate a download.

Starting URL: https://the-internet.herokuapp.com/download

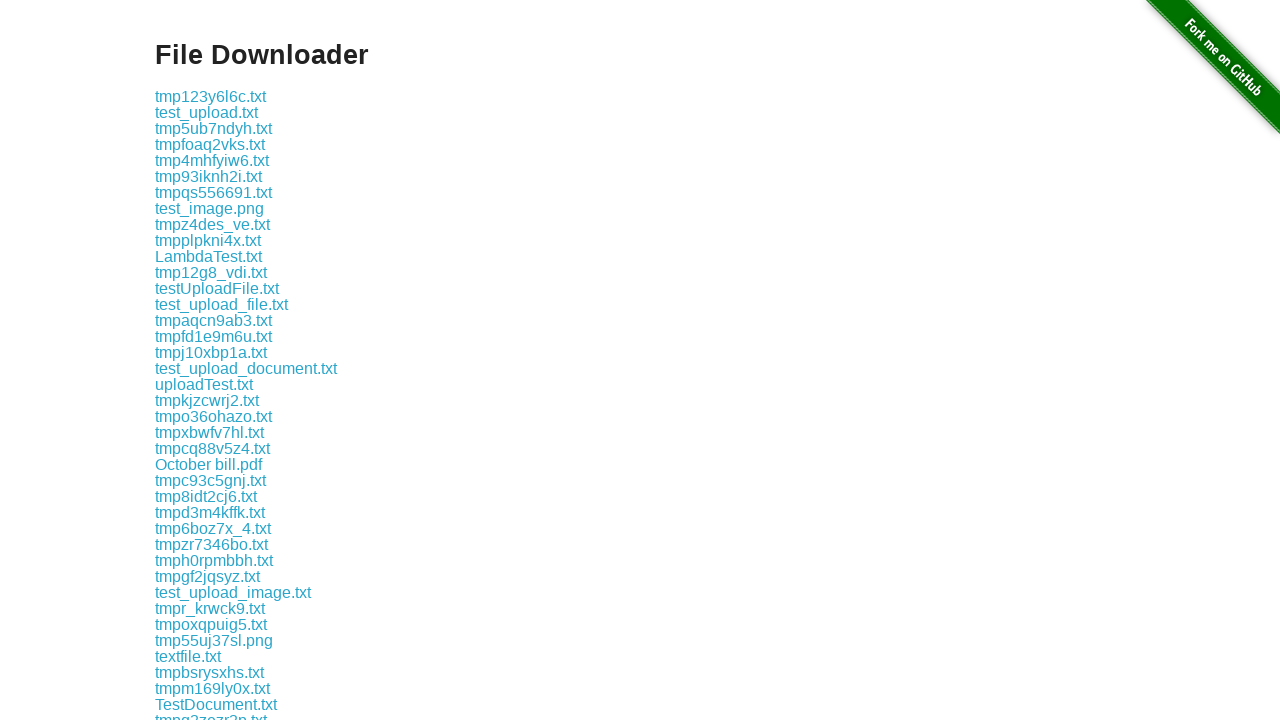

Clicked on file link 'some-file.txt' to initiate download at (198, 360) on text=some-file.txt
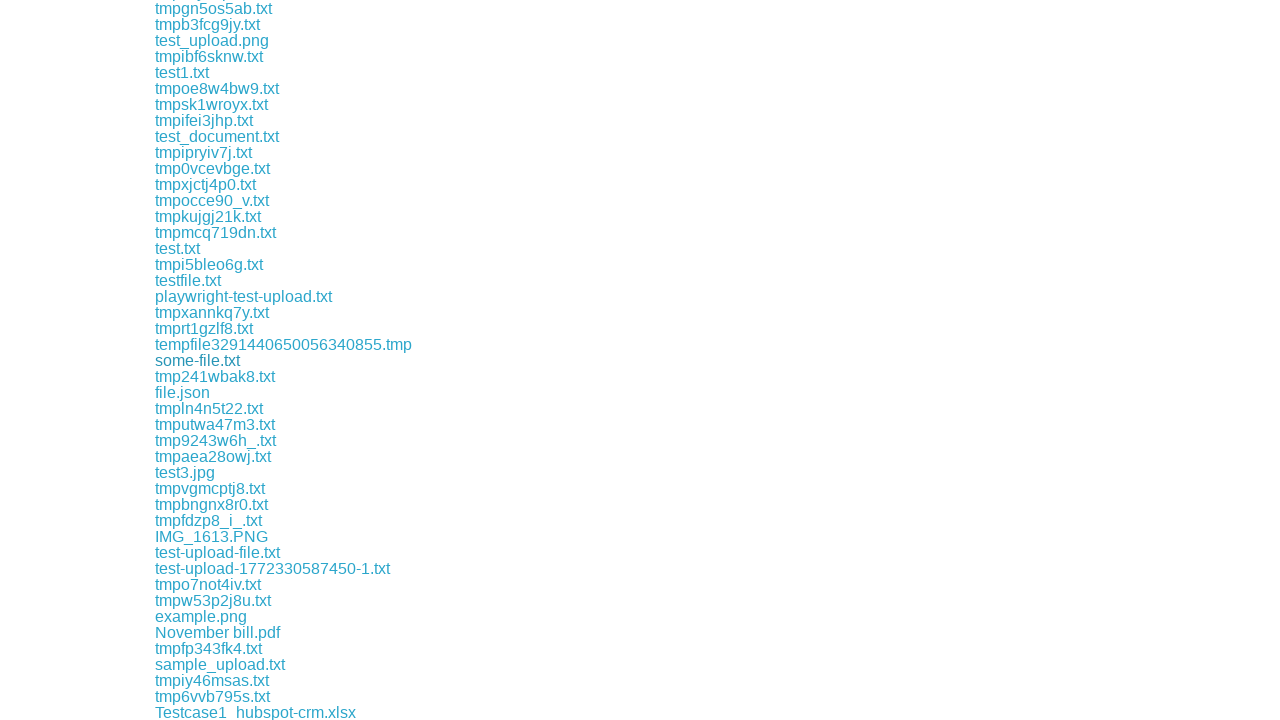

Download completed and file object retrieved
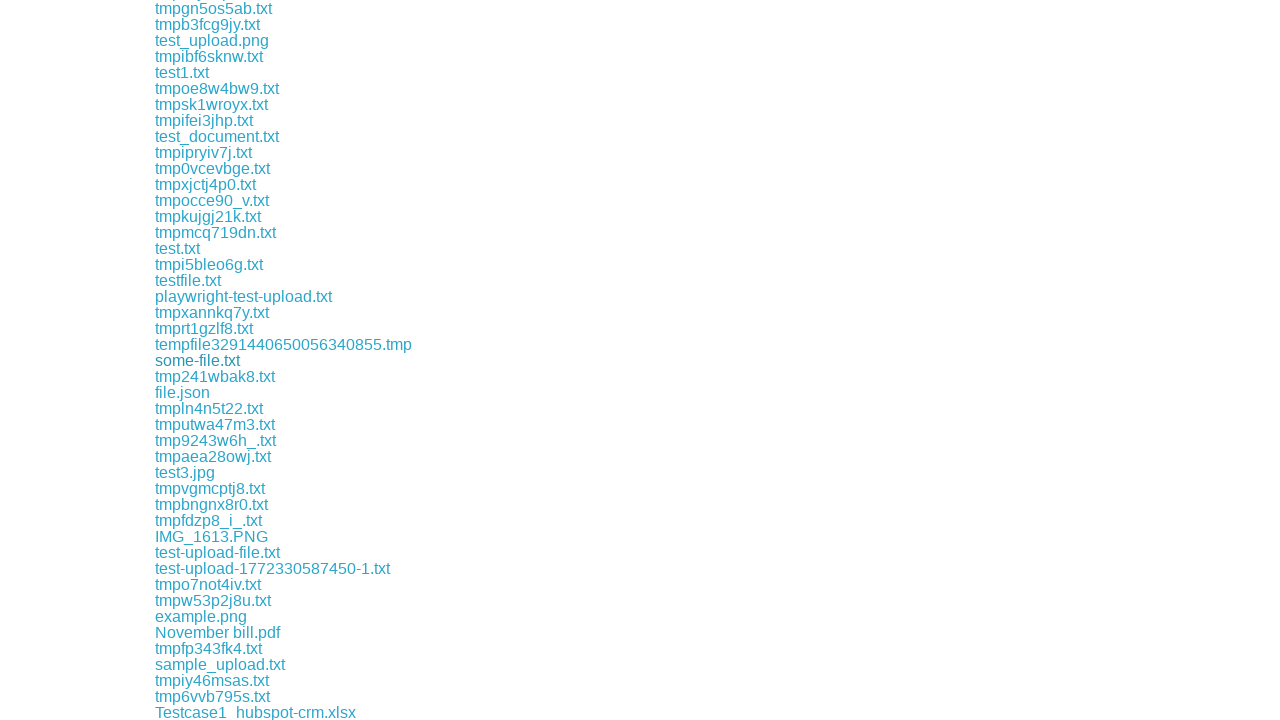

Verified downloaded file name is 'some-file.txt'
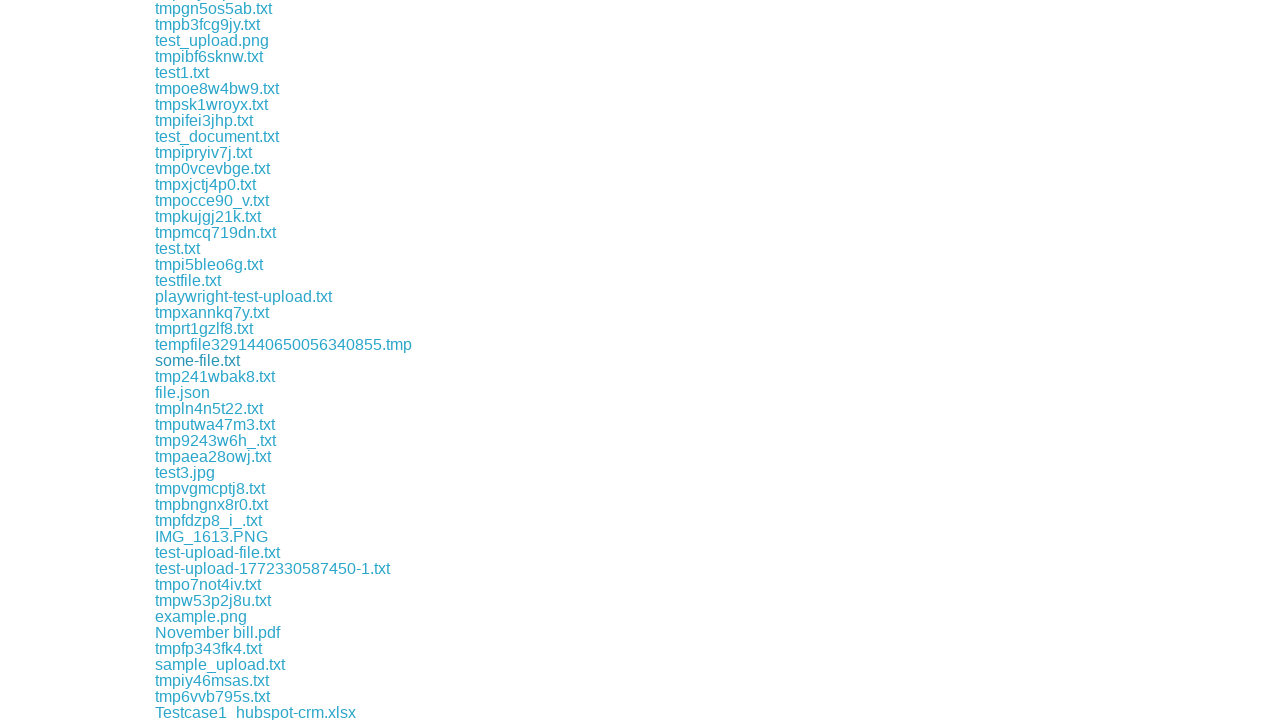

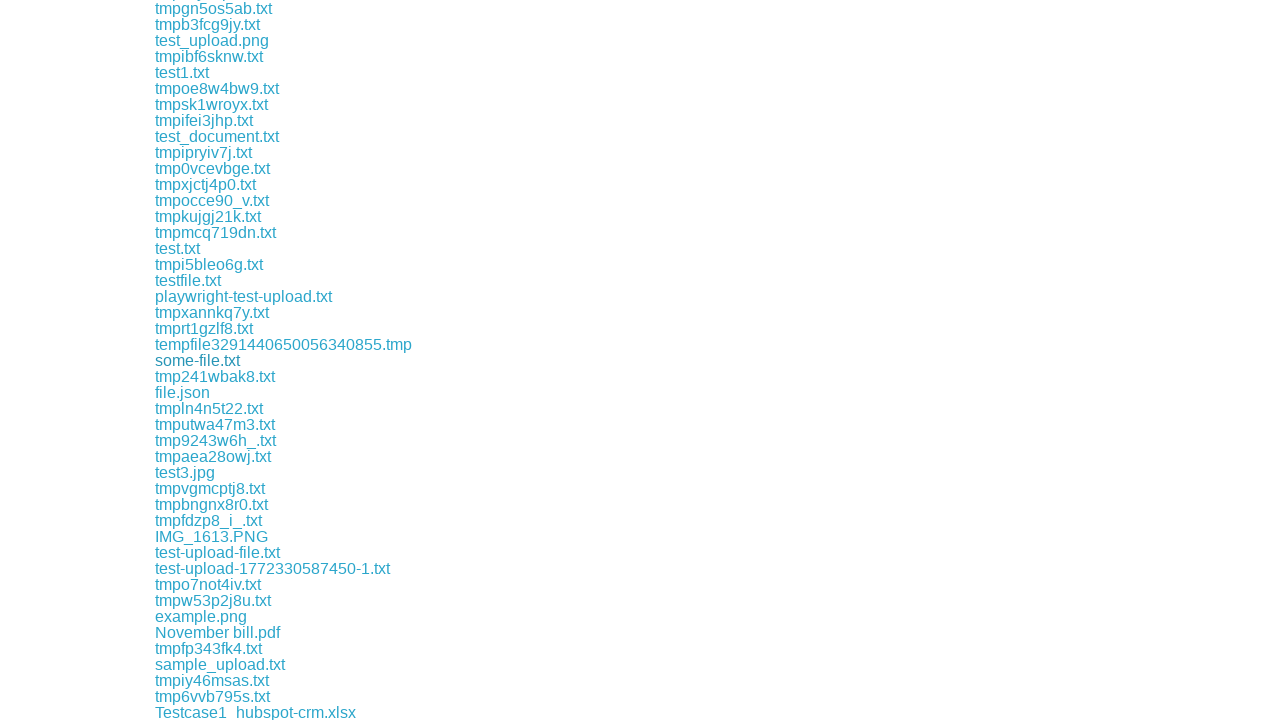